Tests drag and drop functionality on jQuery UI demo page by dragging an element to a droppable target area

Starting URL: https://jqueryui.com/droppable/

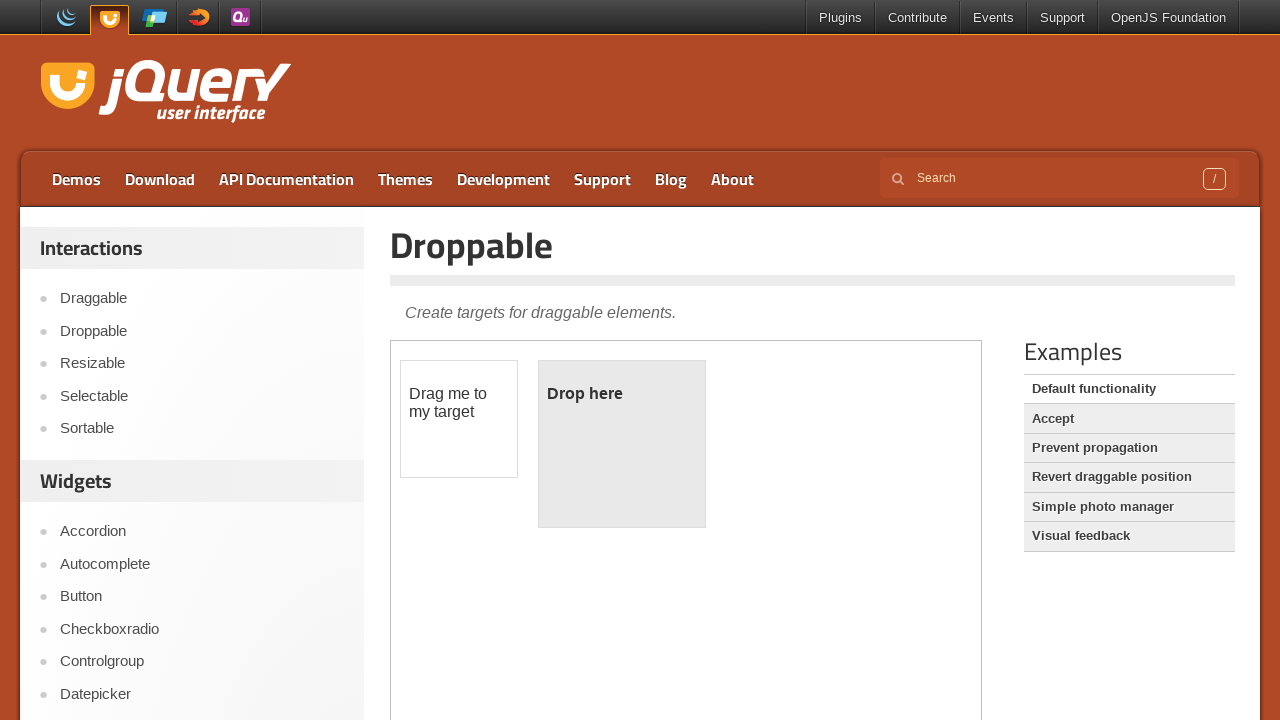

Located iframe containing drag and drop demo
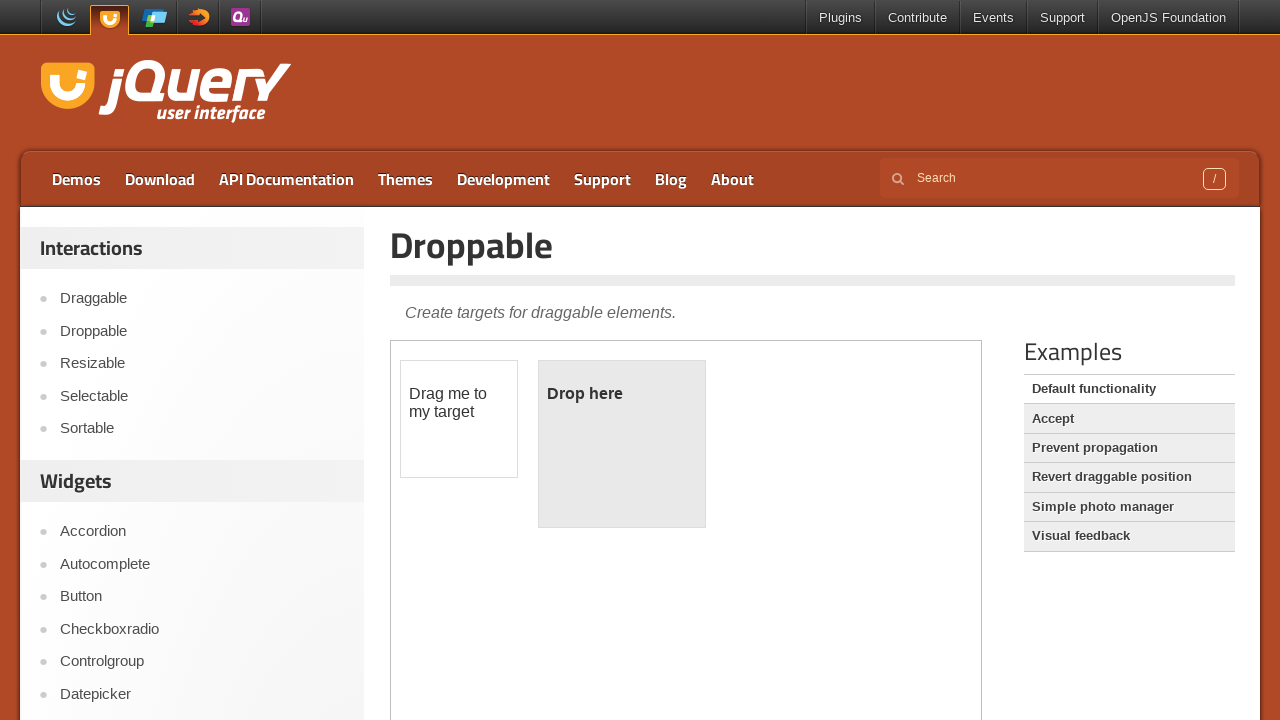

Located draggable element with text 'Drag me to my target'
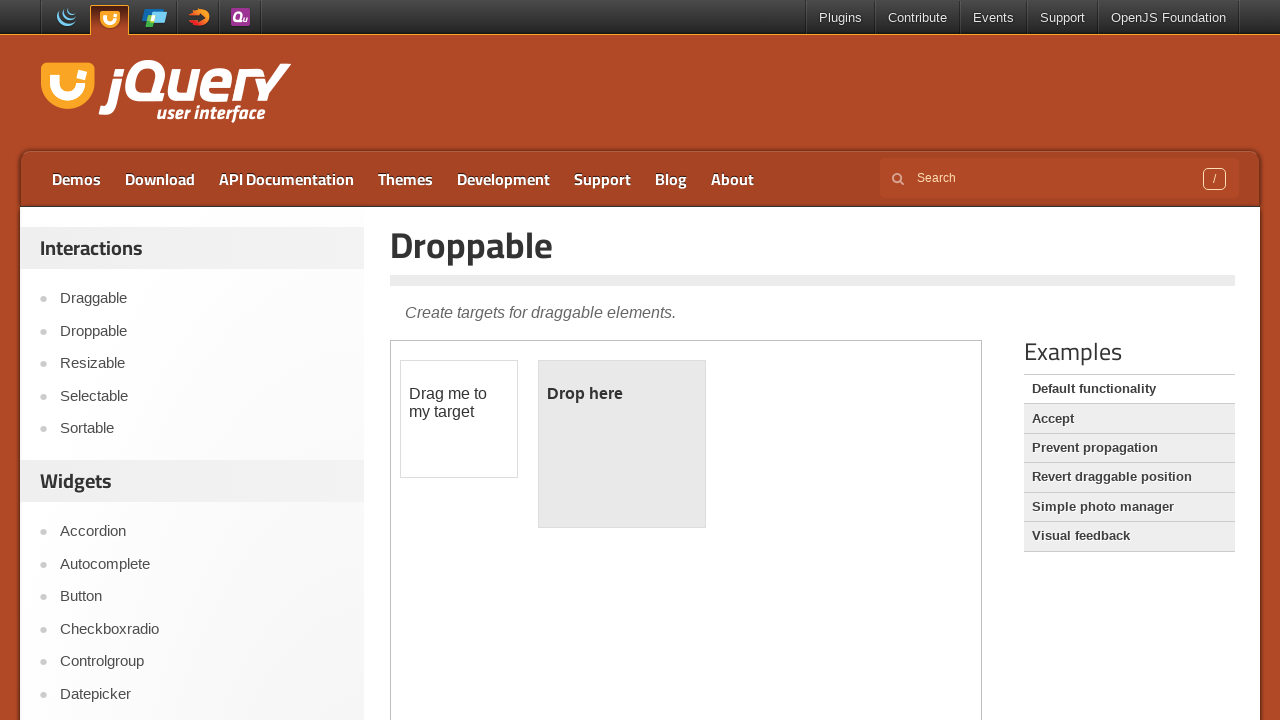

Located droppable target area with id 'droppable'
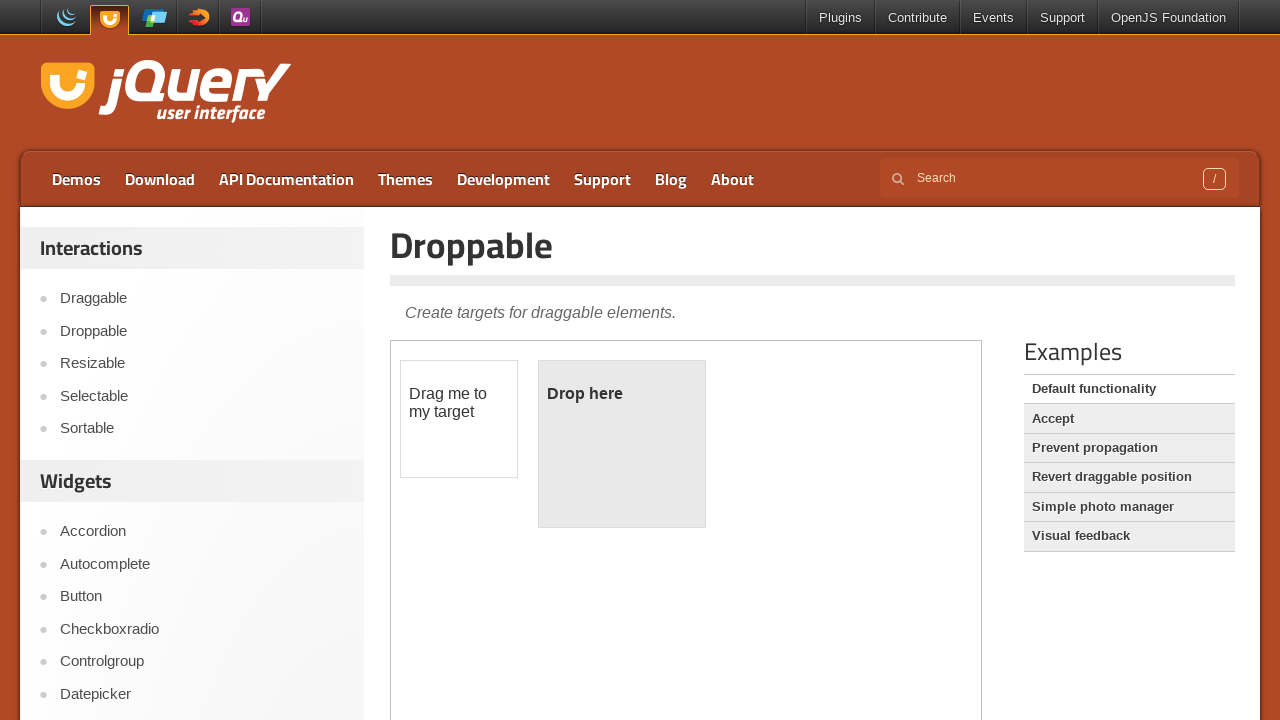

Performed drag and drop action - dragged element to target area at (622, 444)
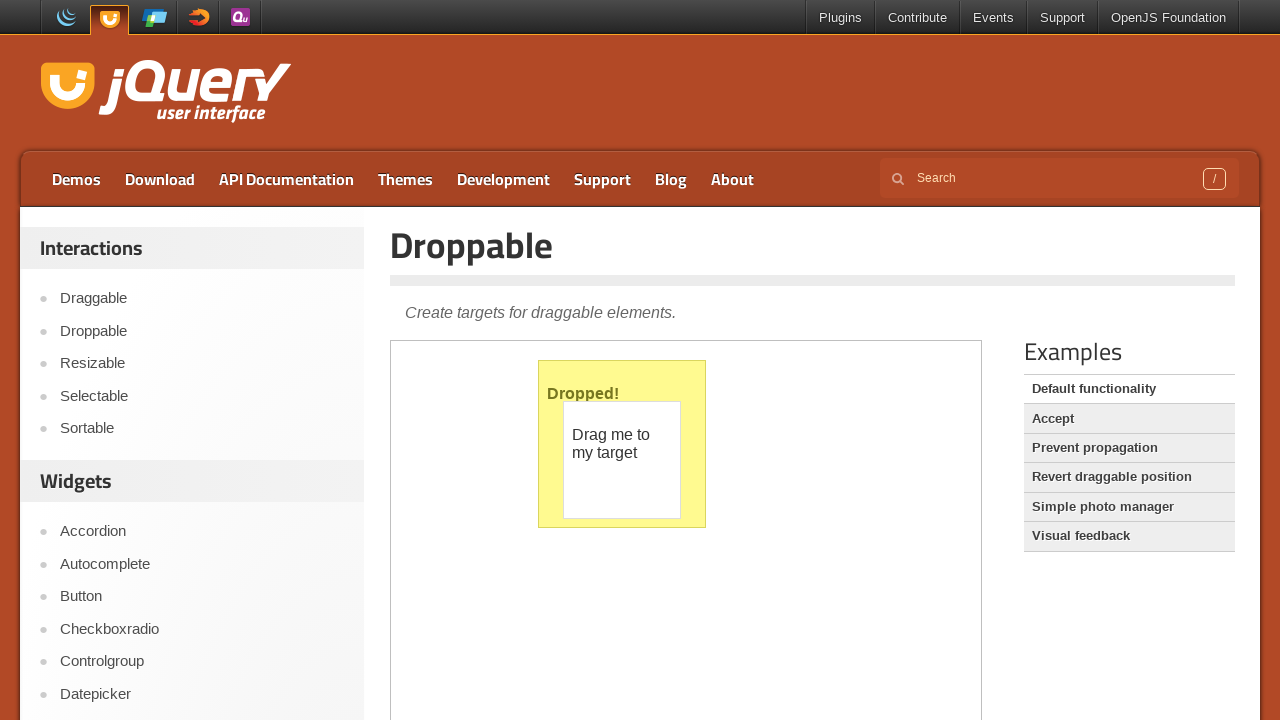

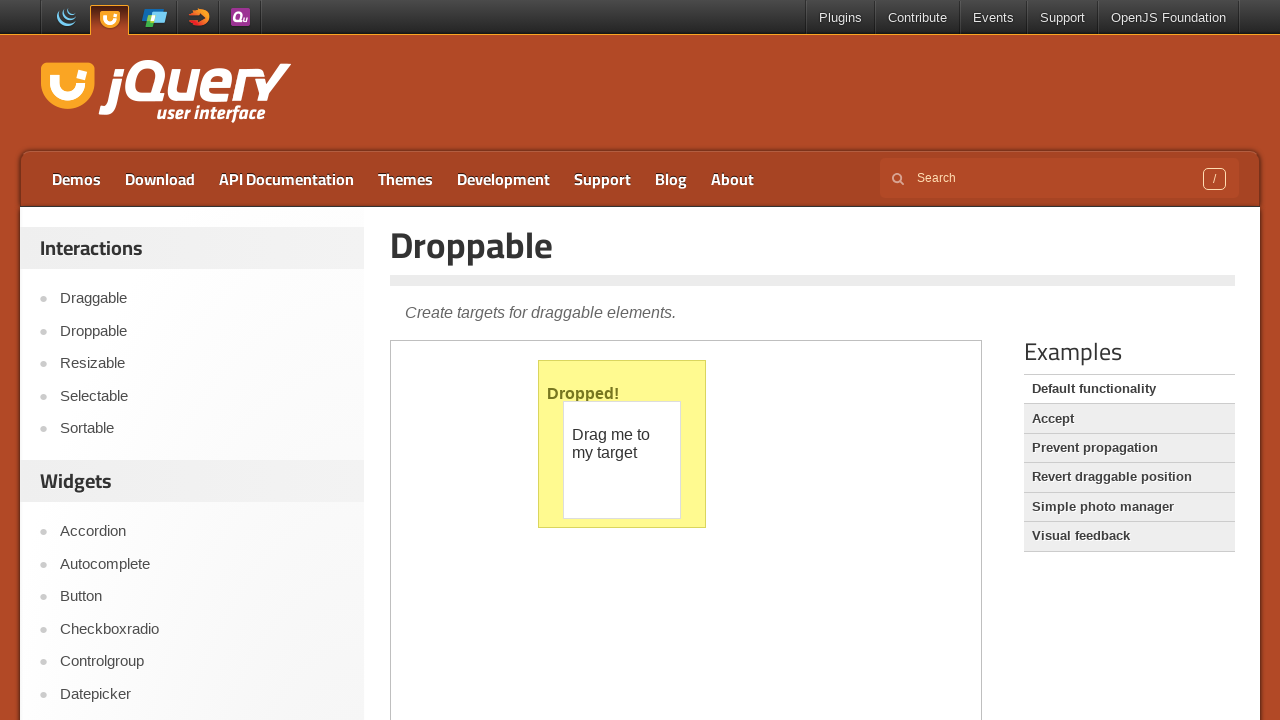